Tests selecting a country from a custom dropdown (non-select tag) on a registration form by clicking the dropdown and selecting Bangladesh from the options list

Starting URL: http://demo.automationtesting.in/Register.html

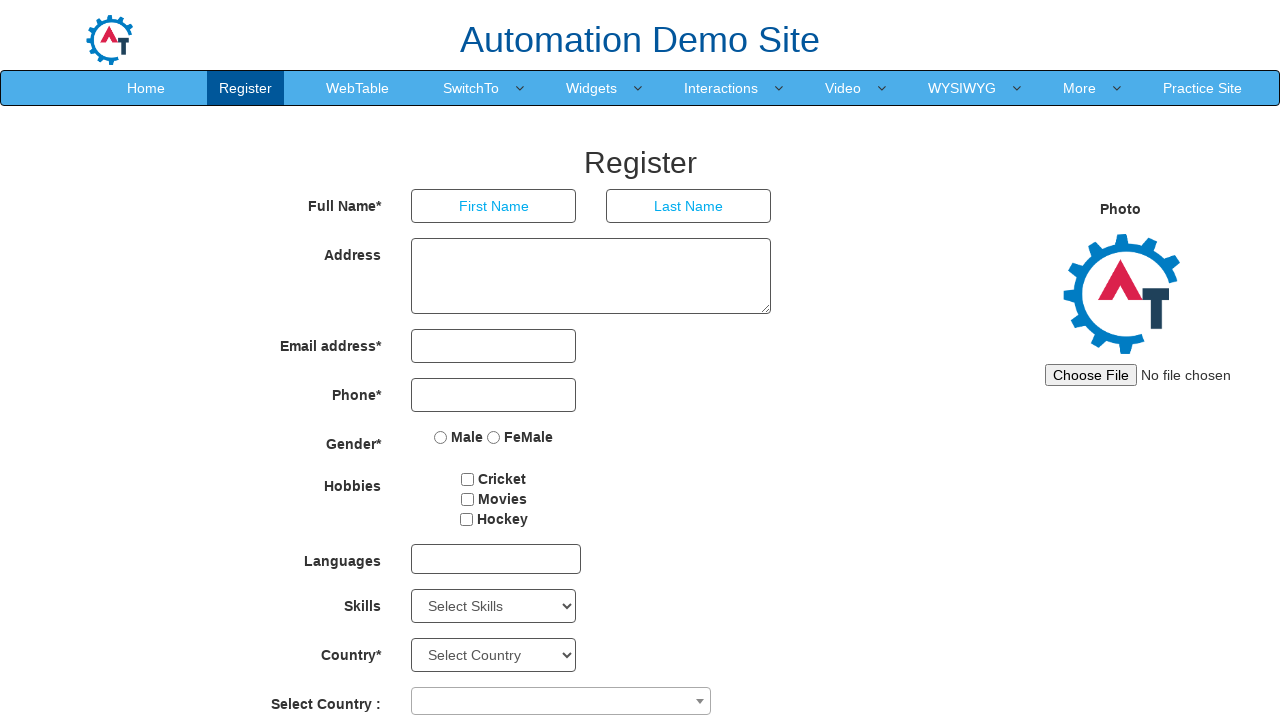

Clicked country dropdown to open options at (561, 701) on span[role='combobox']
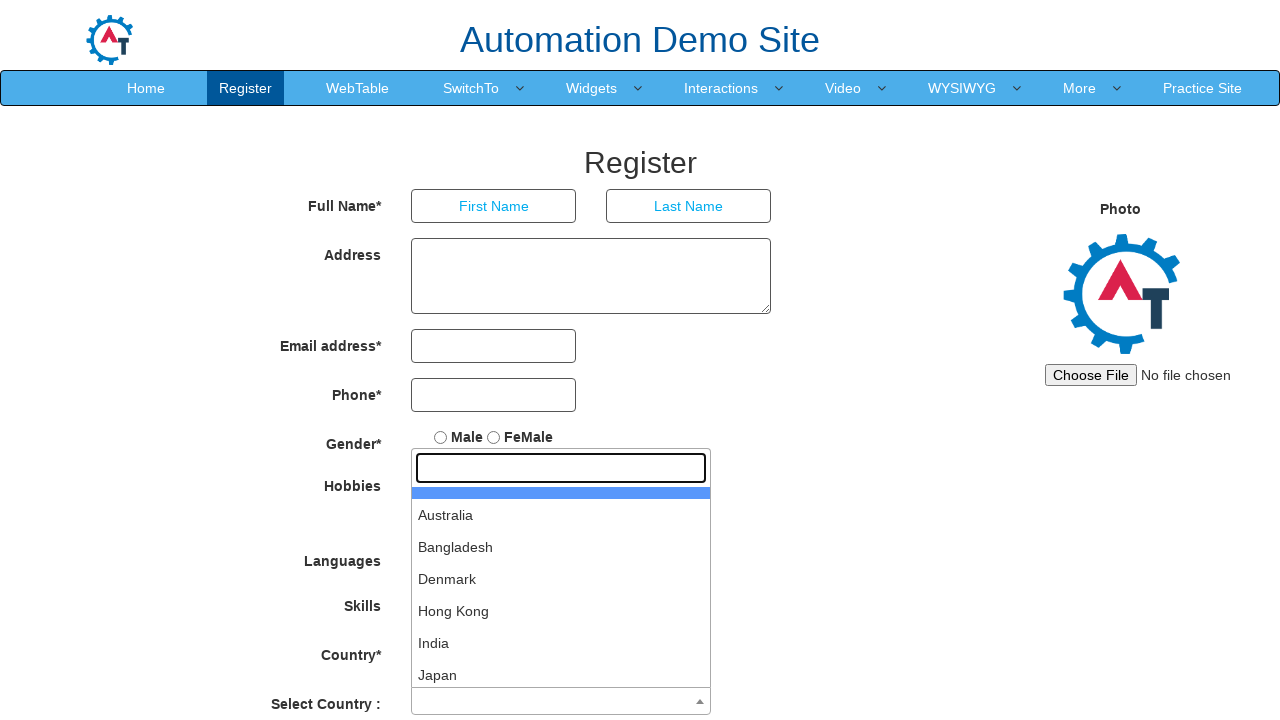

Dropdown options became visible
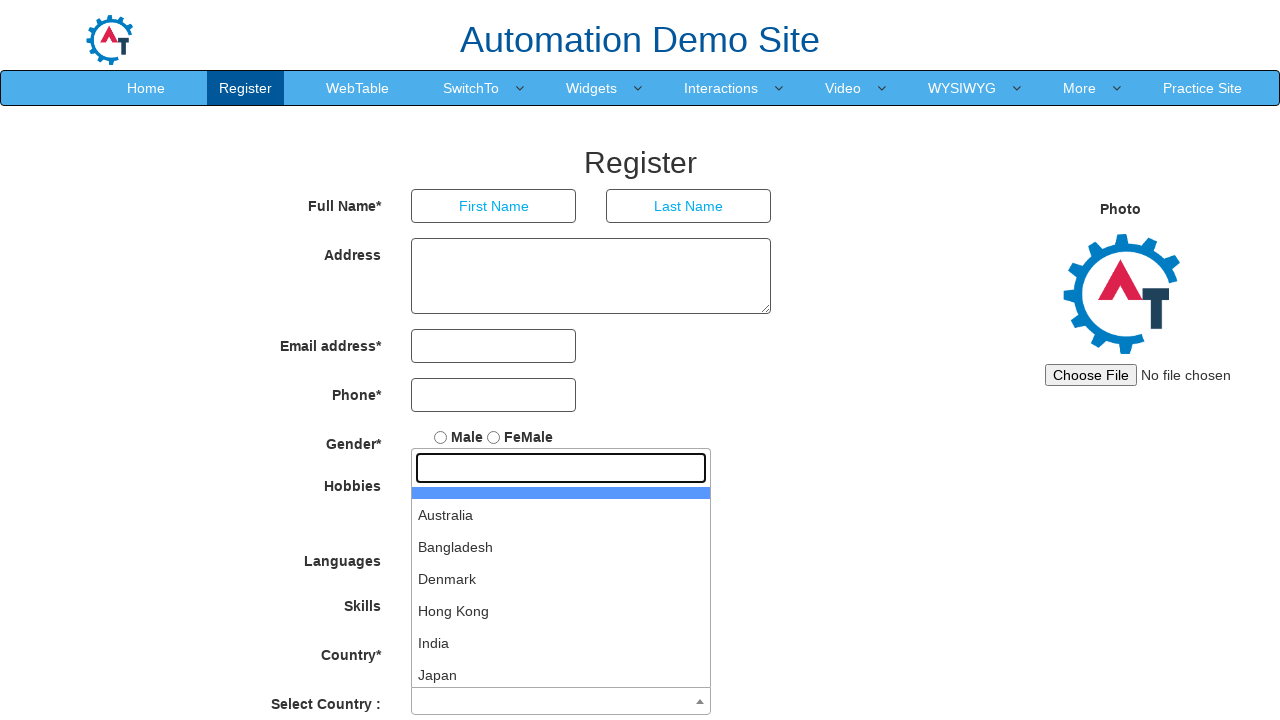

Retrieved all dropdown option elements
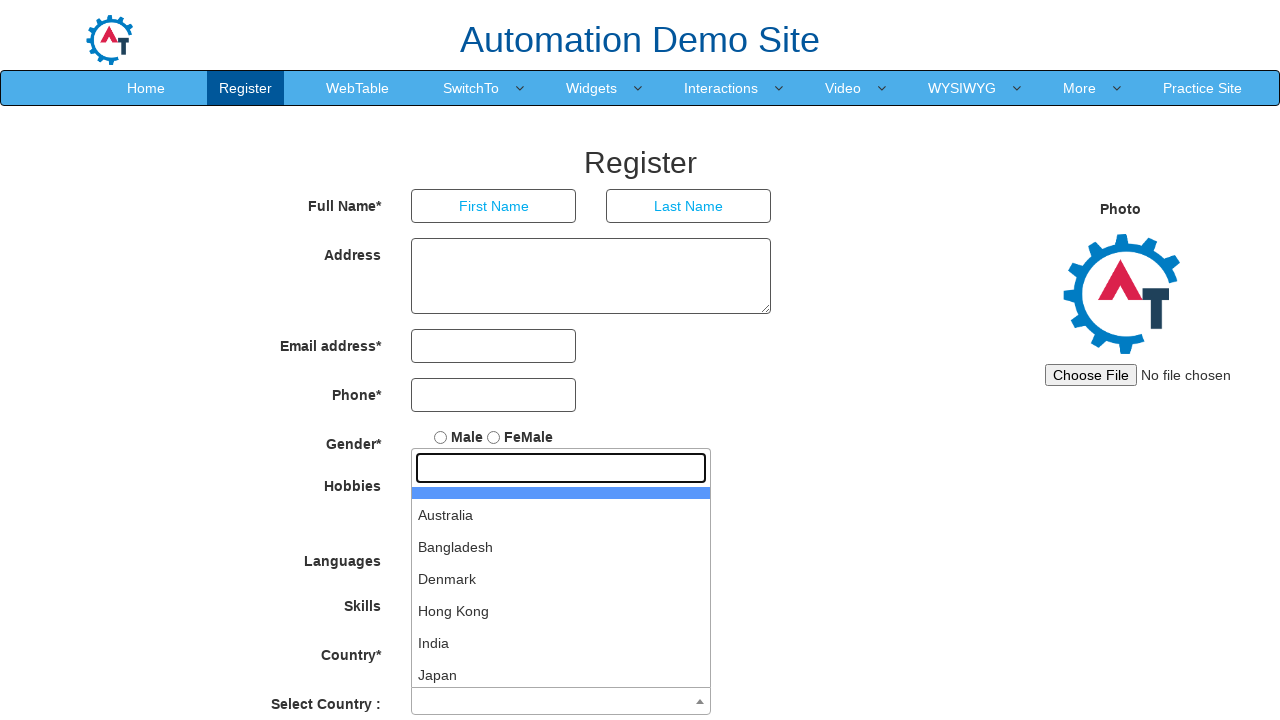

Selected Bangladesh from country dropdown at (561, 547) on ul#select2-country-results li >> nth=2
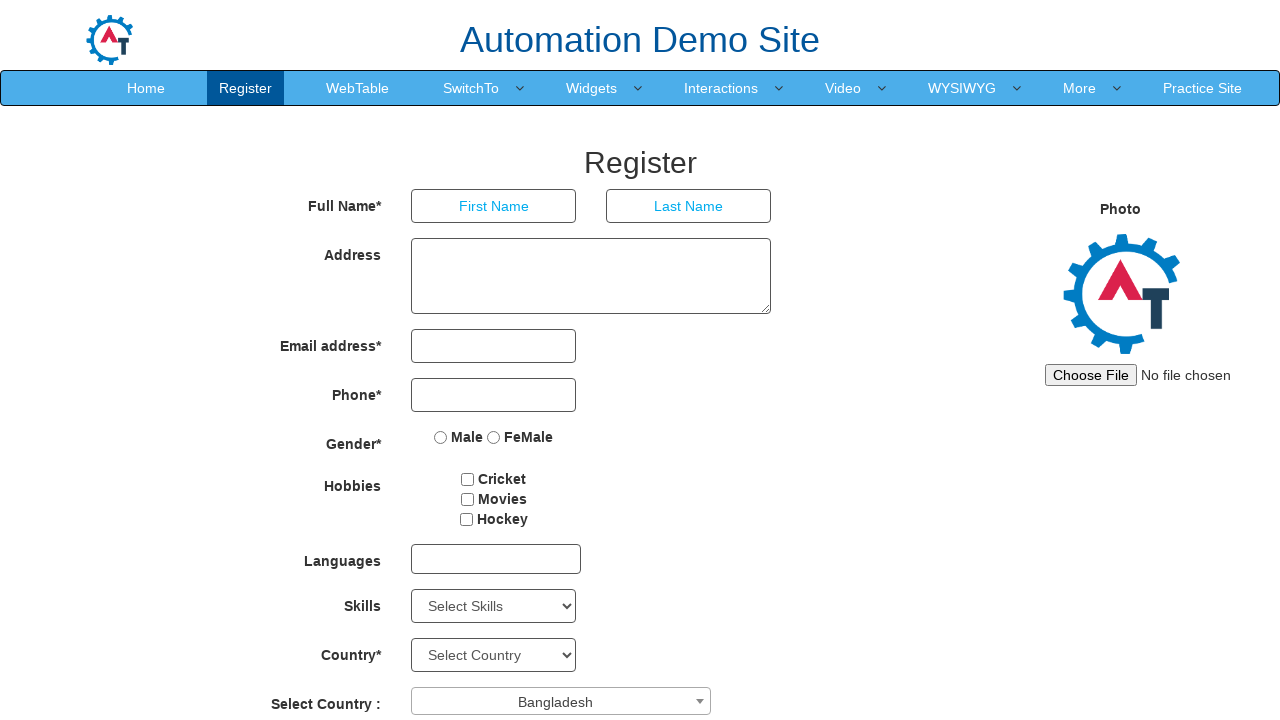

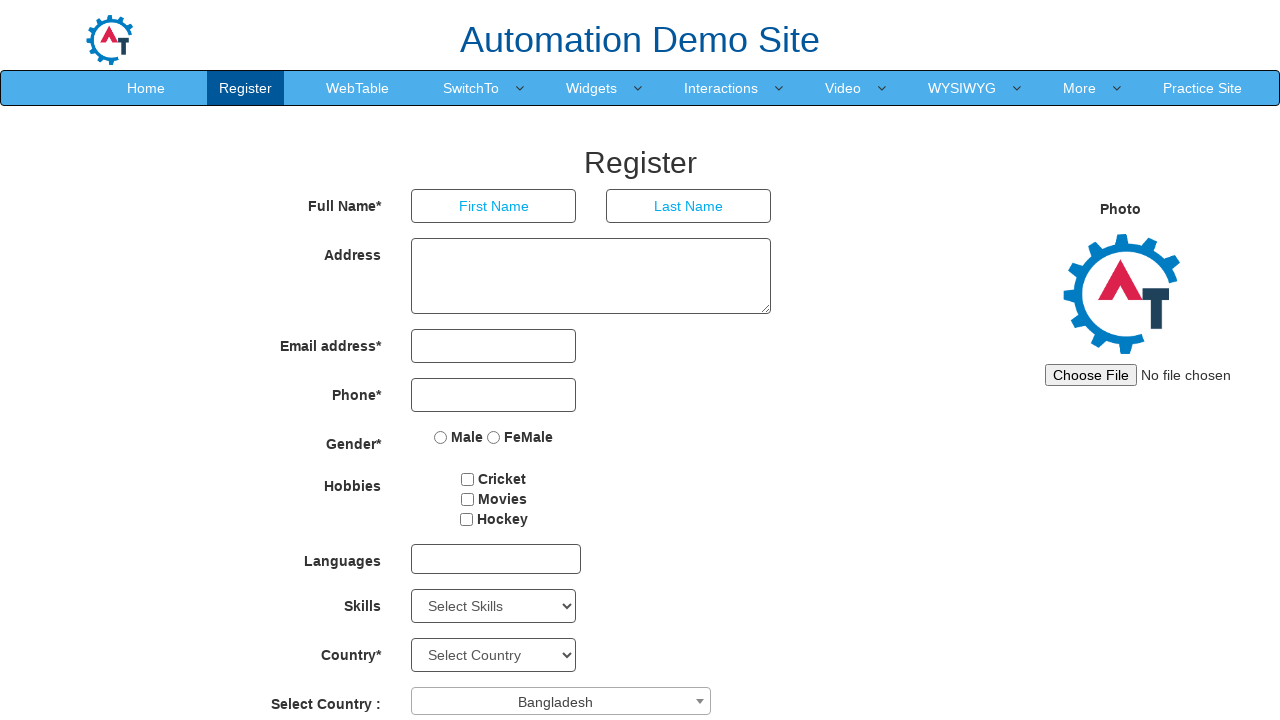